Tests JavaScript execution for scrolling to bottom and top of a page with a floating menu, then navigates to the dynamic controls page to find and interact with checkbox and input form elements.

Starting URL: https://the-internet.herokuapp.com/floating_menu

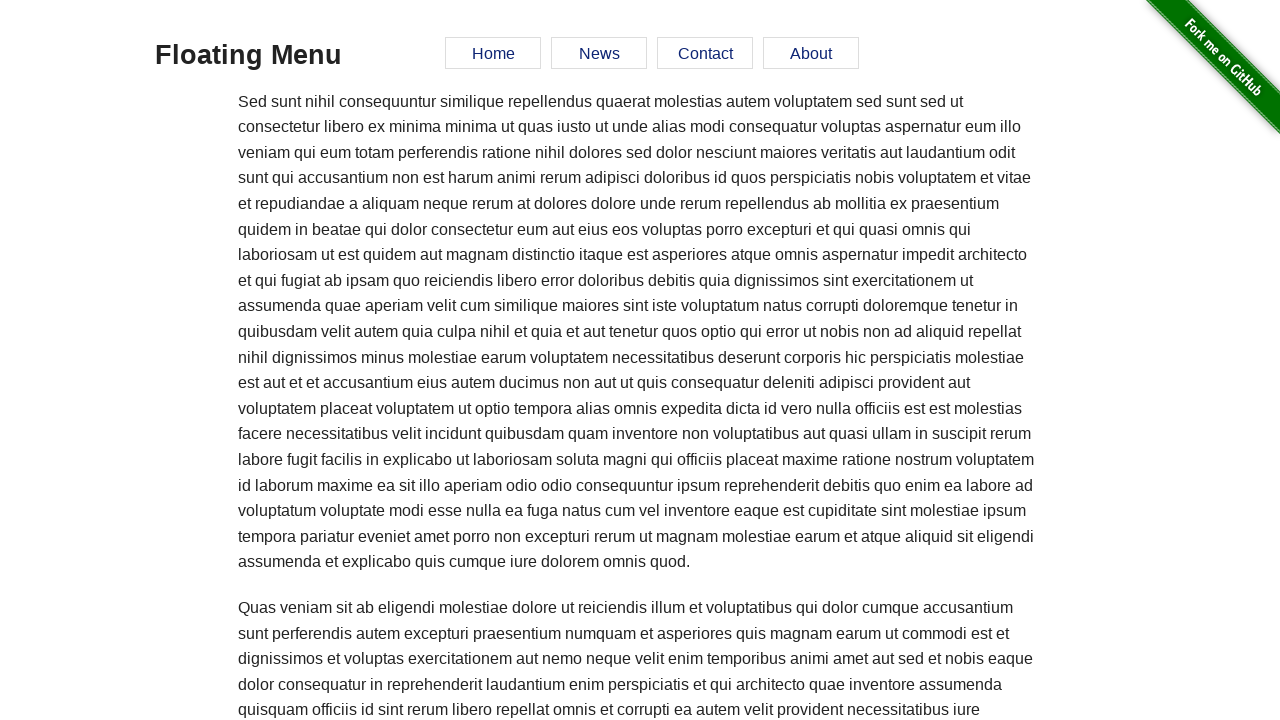

Scrolled to bottom of floating menu page using JavaScript
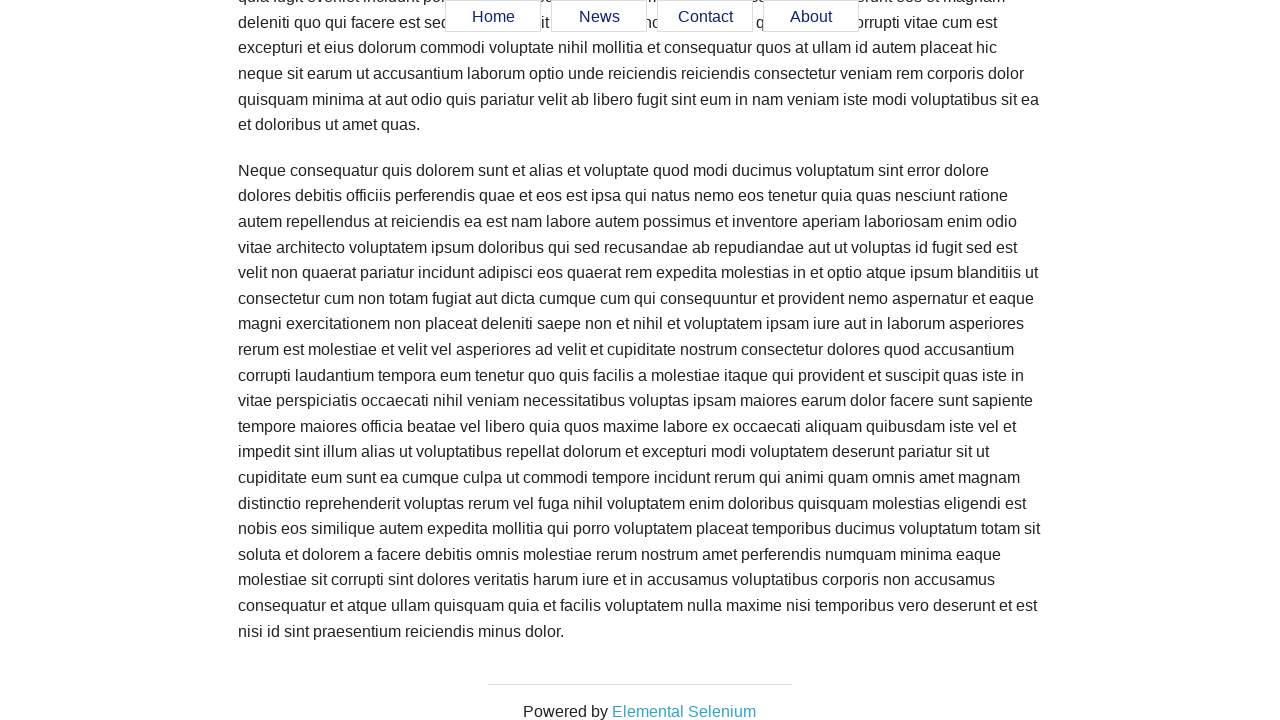

Waited 2 seconds to observe scroll to bottom
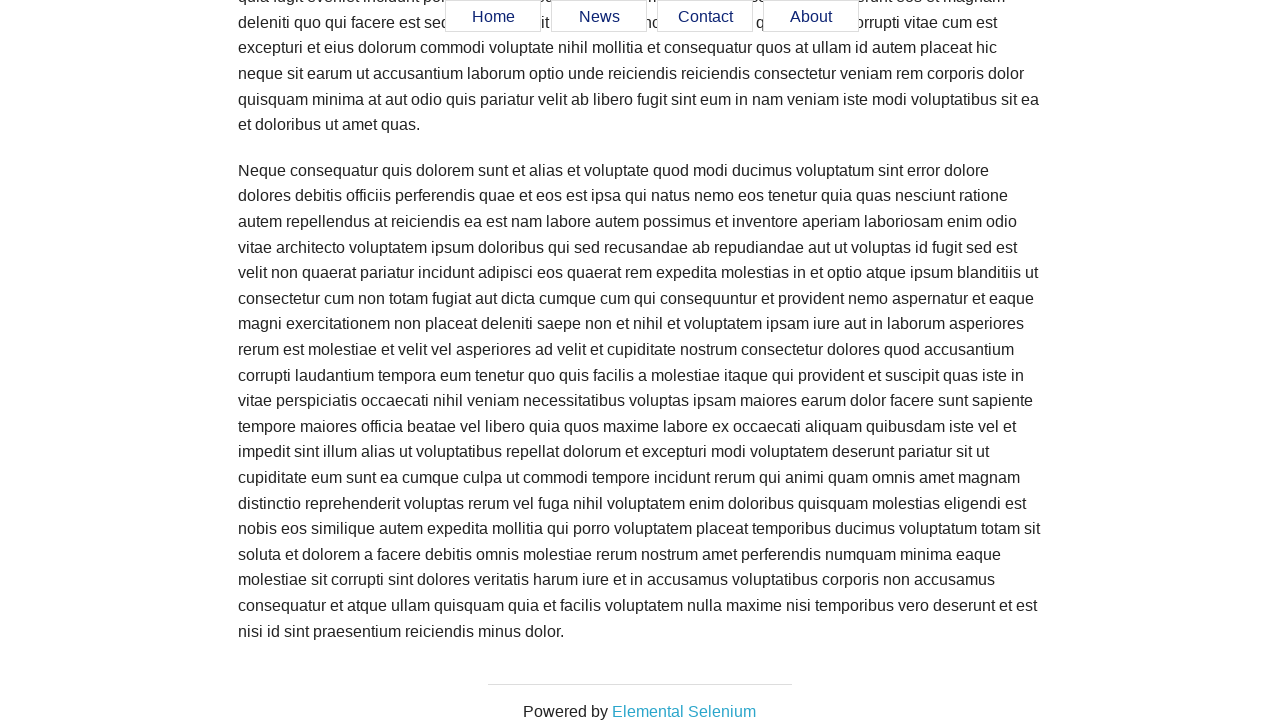

Scrolled back to top of page using JavaScript
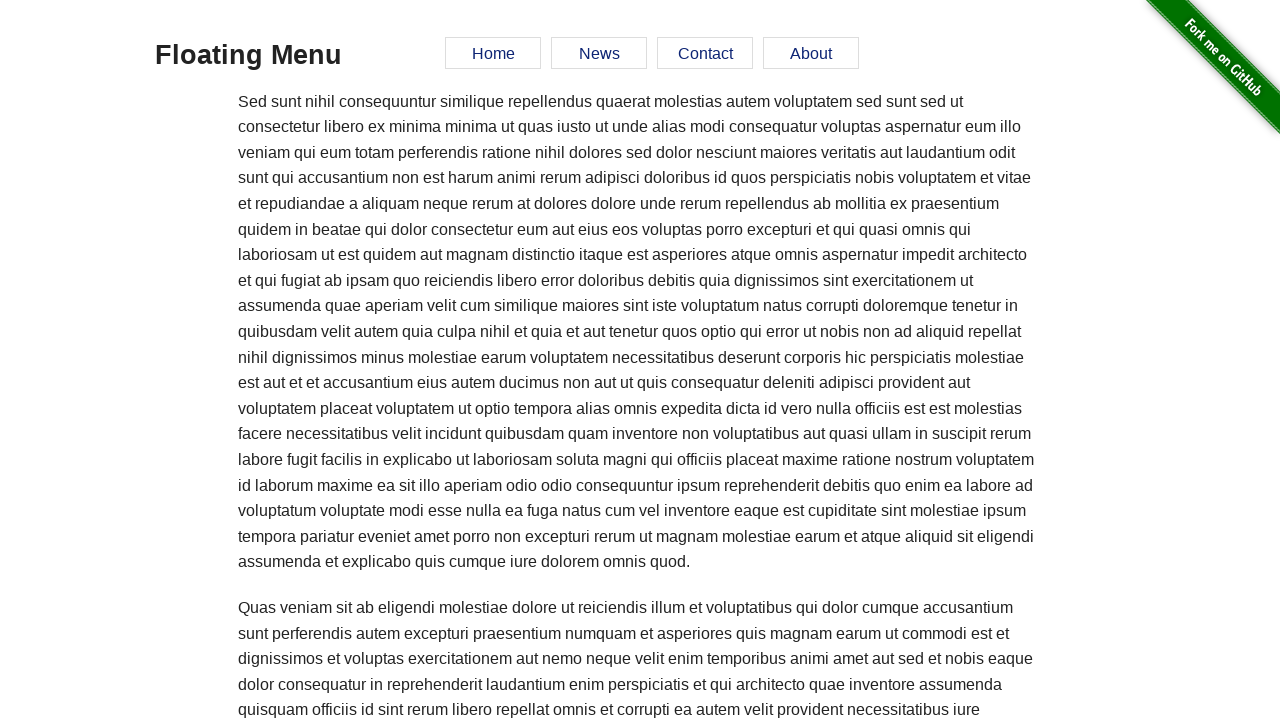

Waited 2 seconds to observe scroll to top
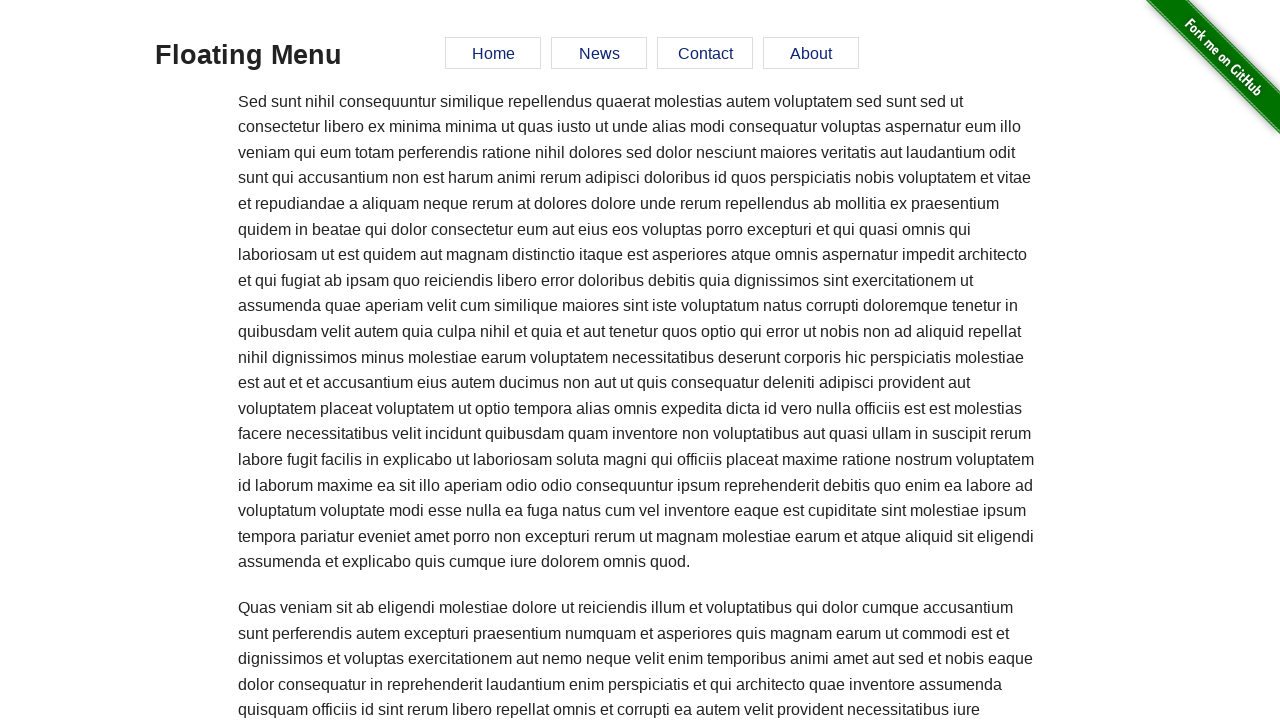

Navigated to dynamic controls page
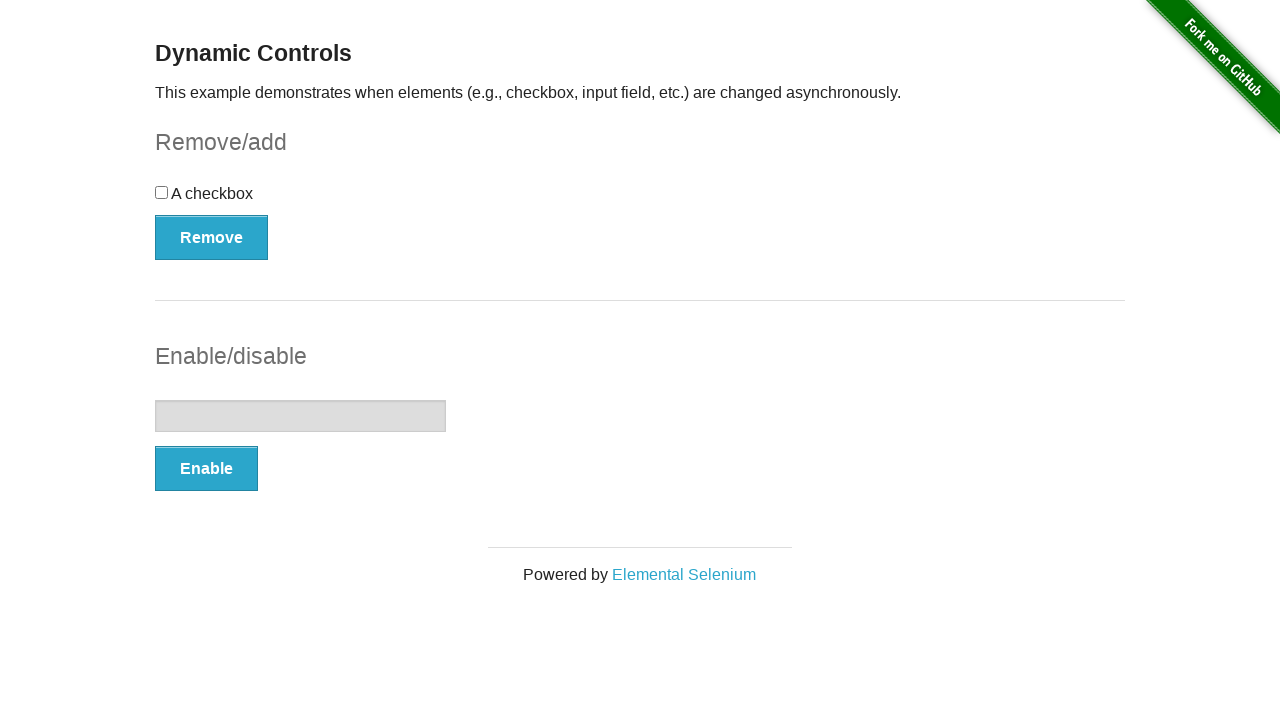

Located and waited for checkbox form element
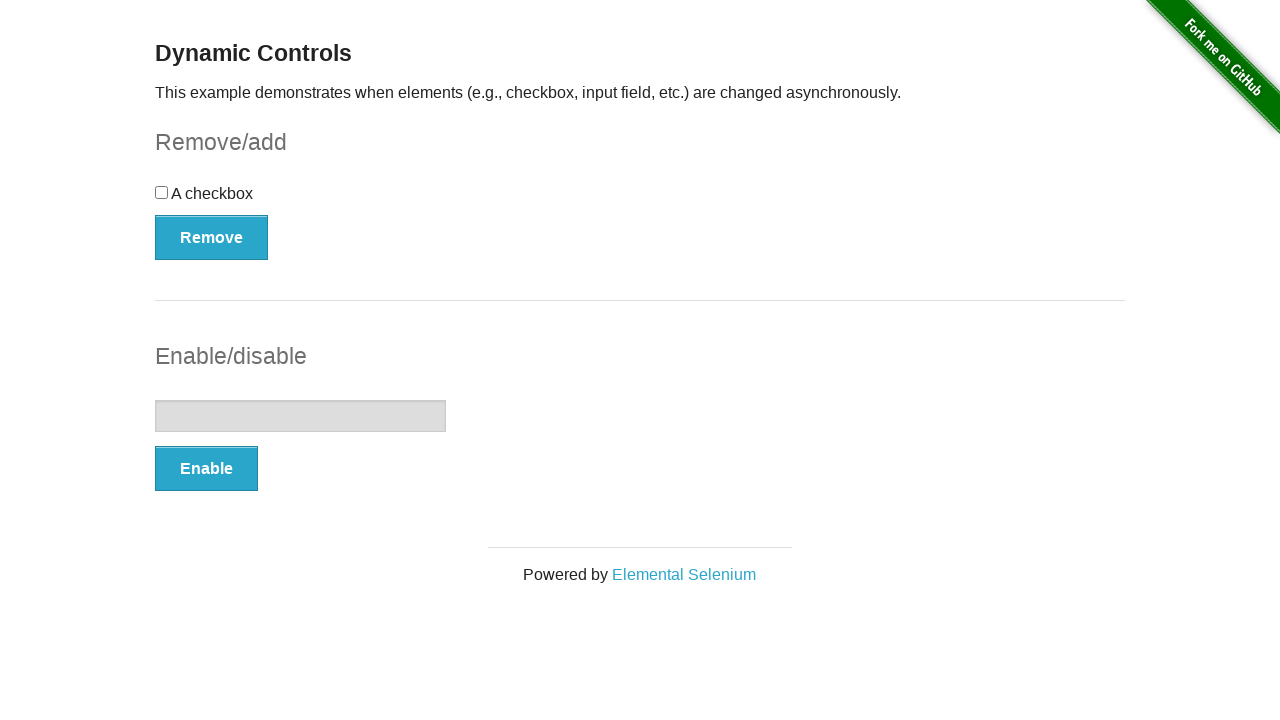

Located and waited for input form element
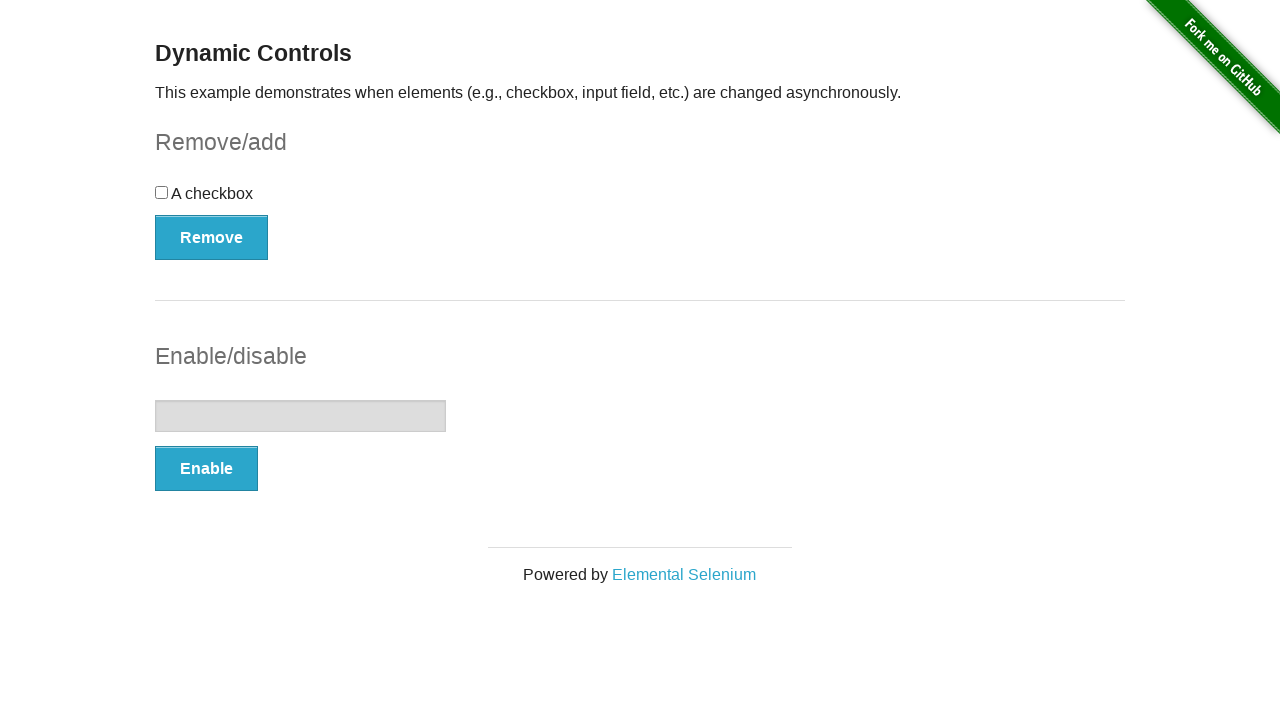

Removed input form element using JavaScript
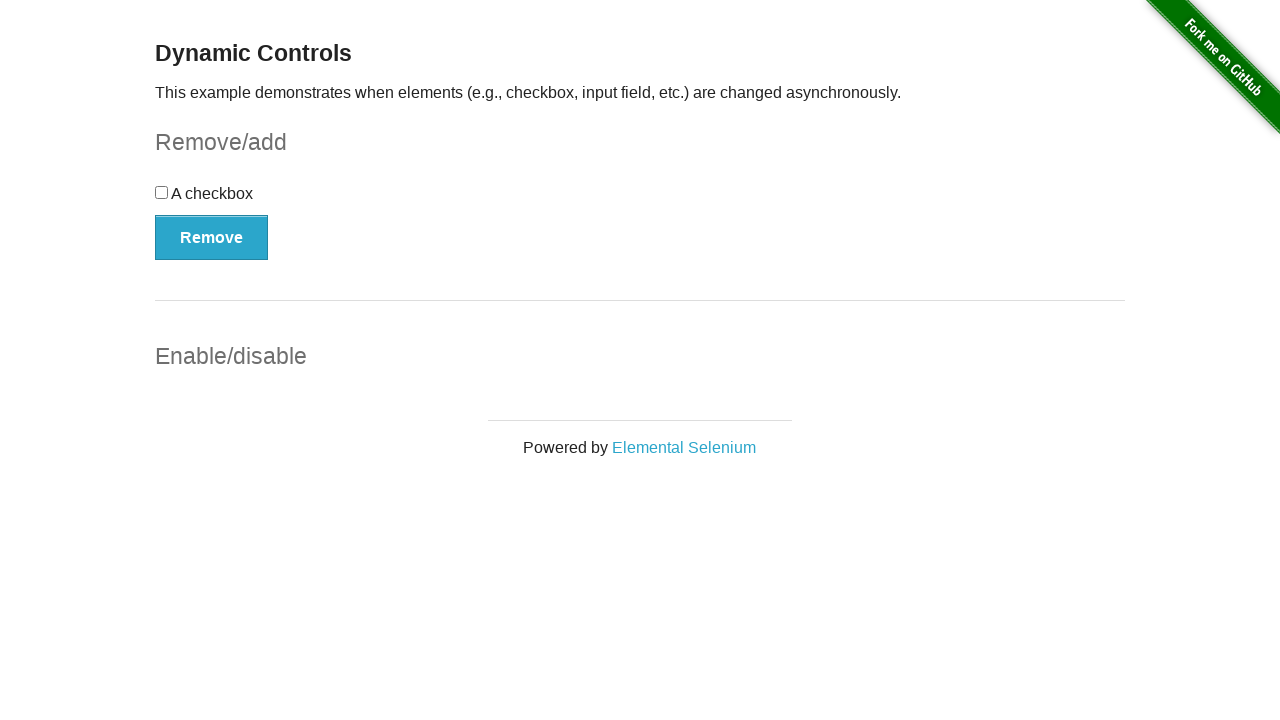

Applied red border highlight style to checkbox form element
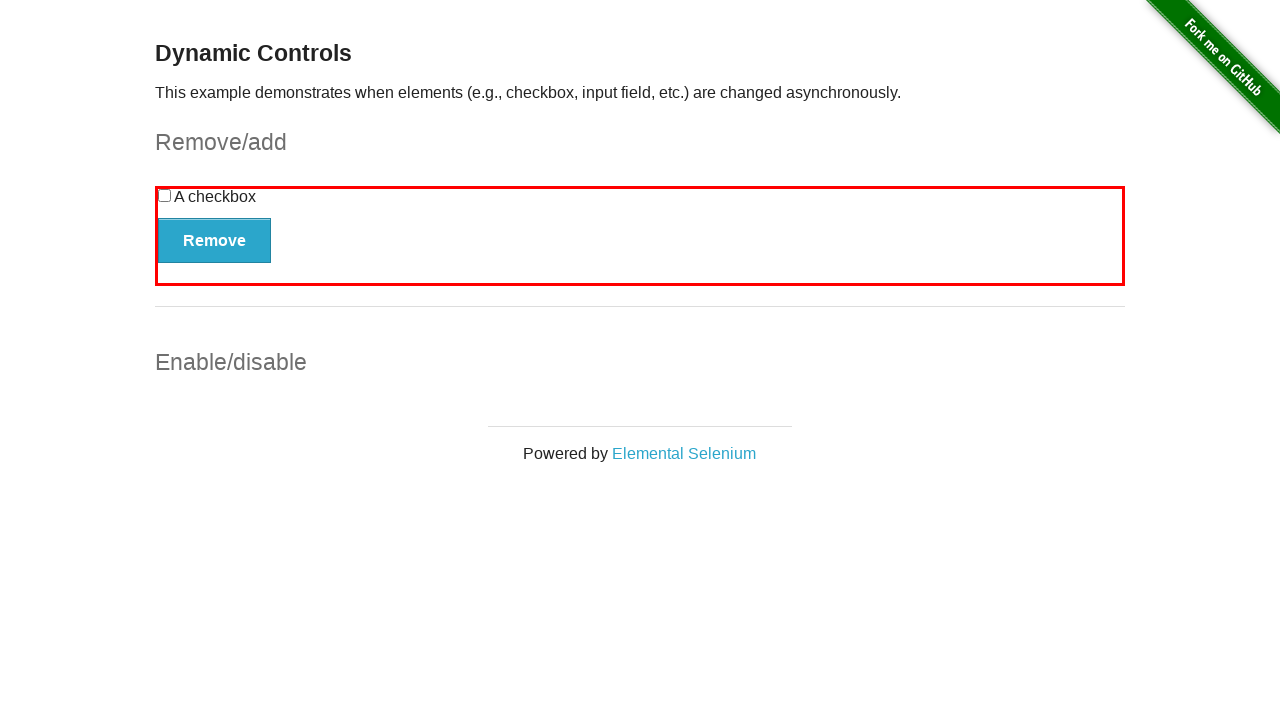

Waited 2 seconds to observe styling changes
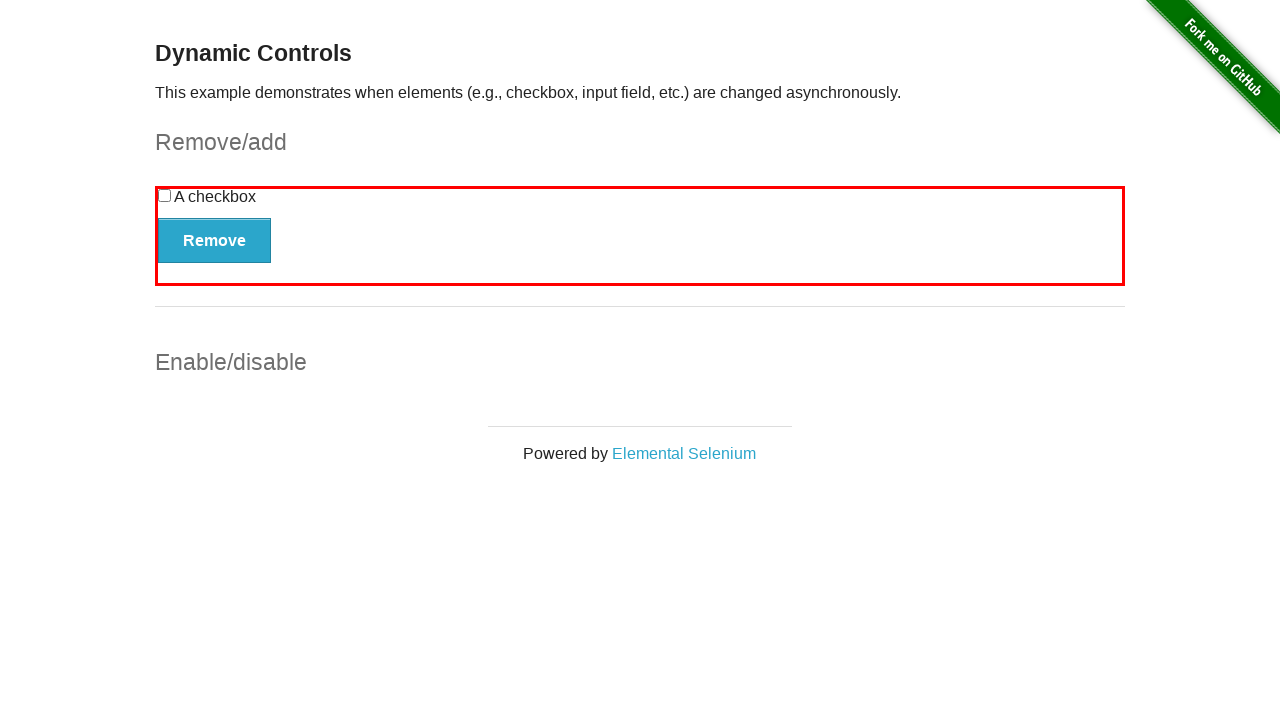

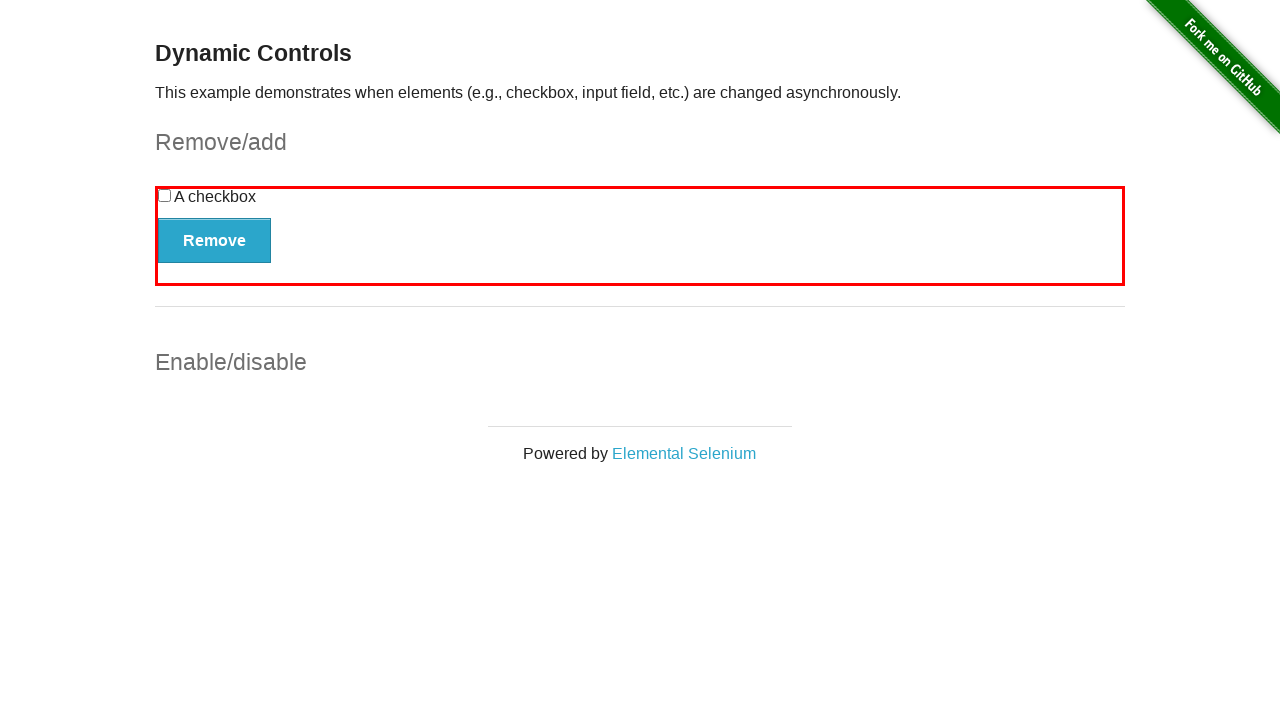